Tests a registration form by filling in various fields including text inputs, radio buttons, checkboxes, dropdowns, and date selection fields, then submitting the form

Starting URL: https://demo.automationtesting.in/Register.html

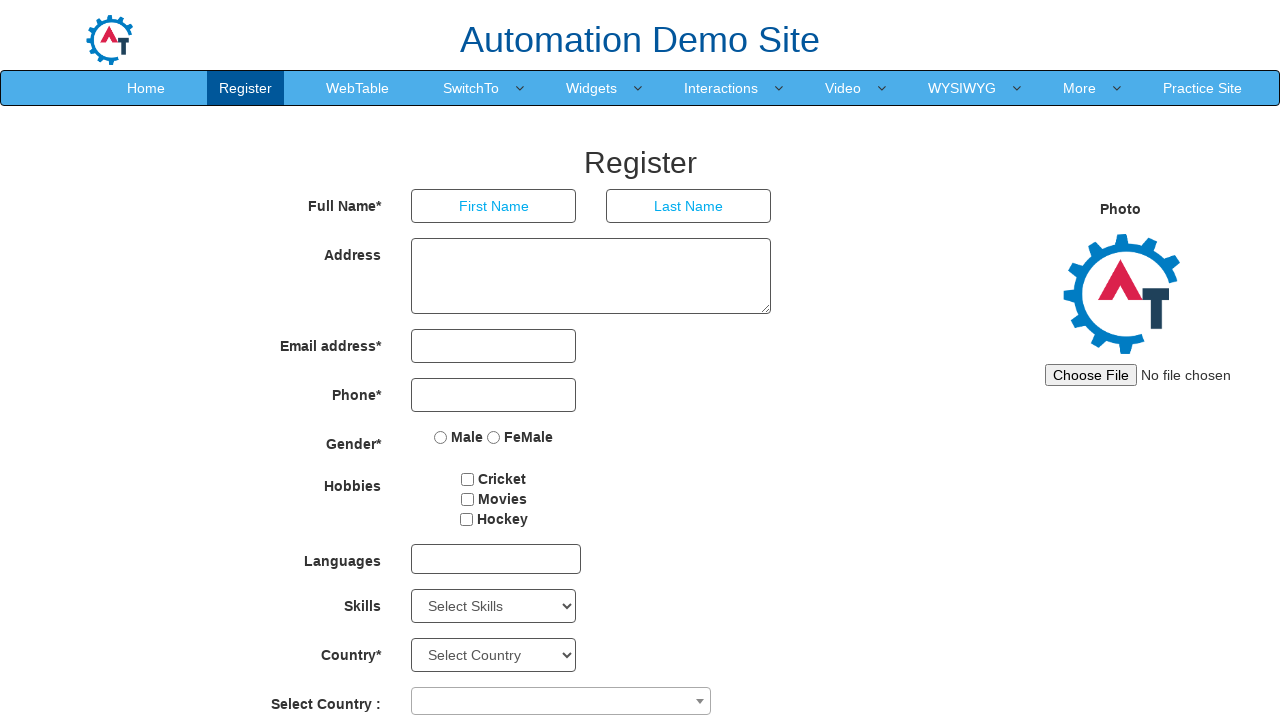

Filled first name field with 'Ravikanth' on //input[@placeholder='First Name']
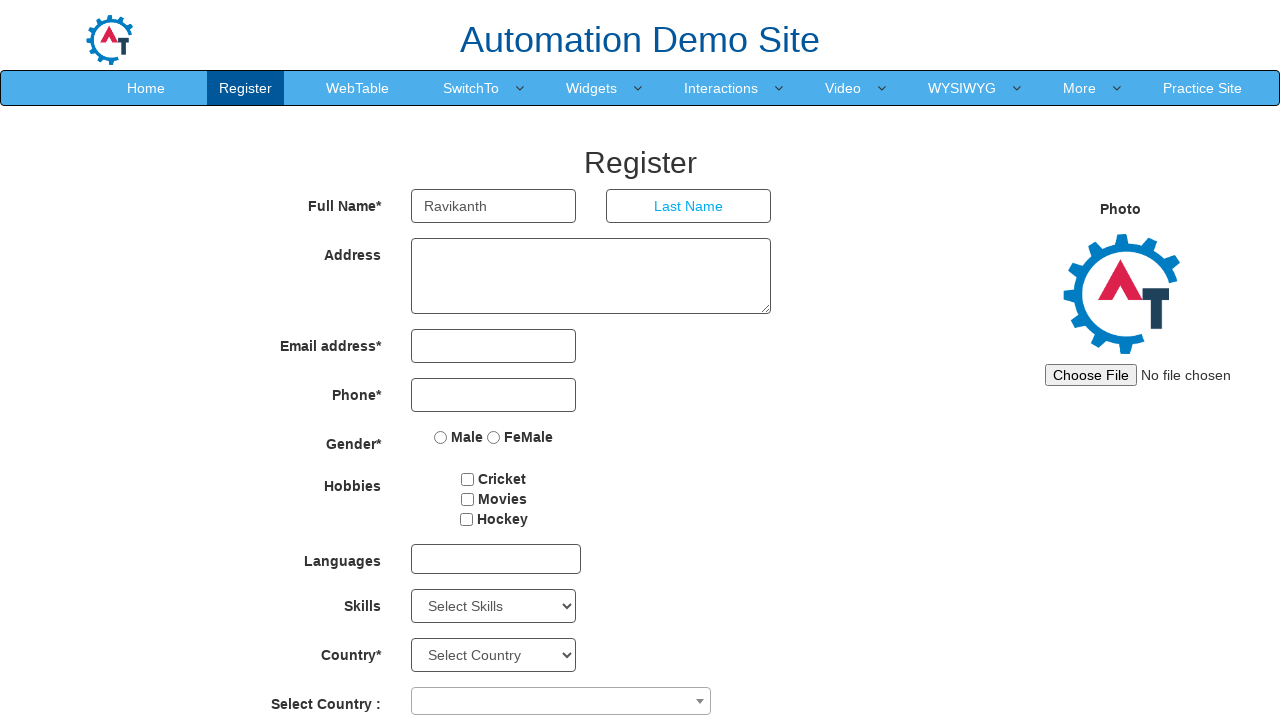

Filled last name field with 'Chavan' on //input[@placeholder='Last Name']
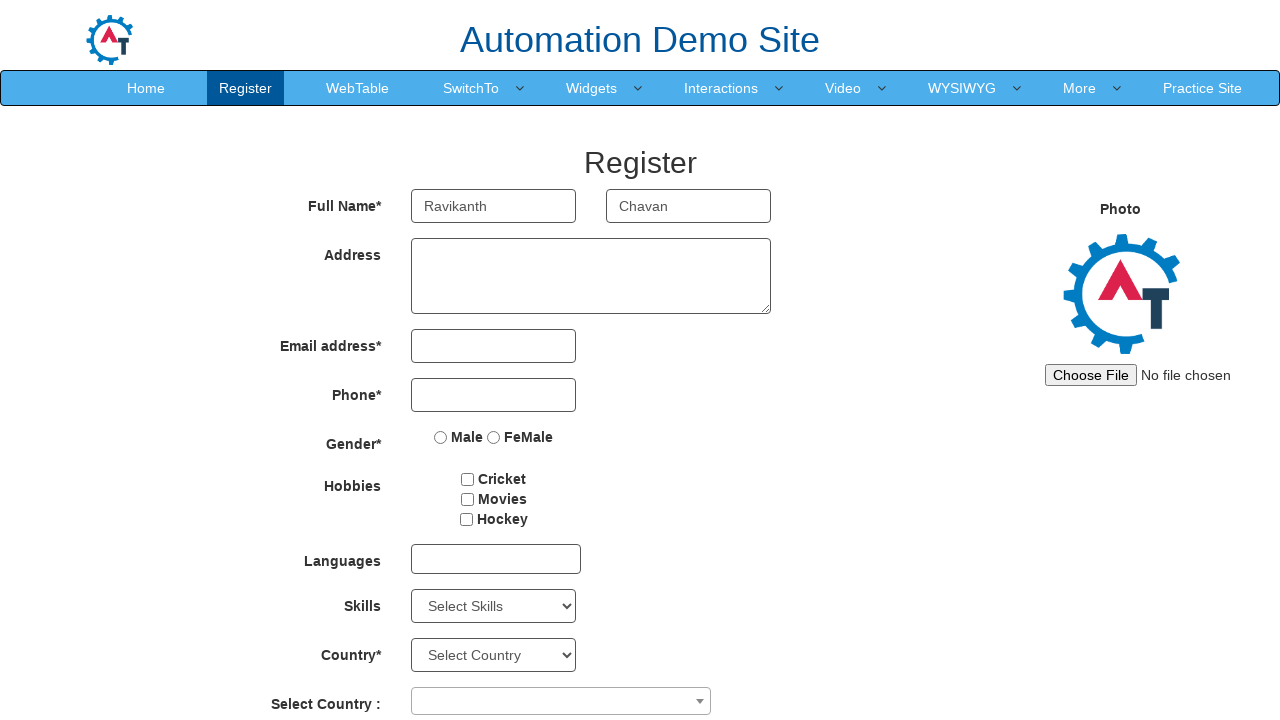

Filled address field with 'Railway Station' on //div[@class='form-group']/div/textarea
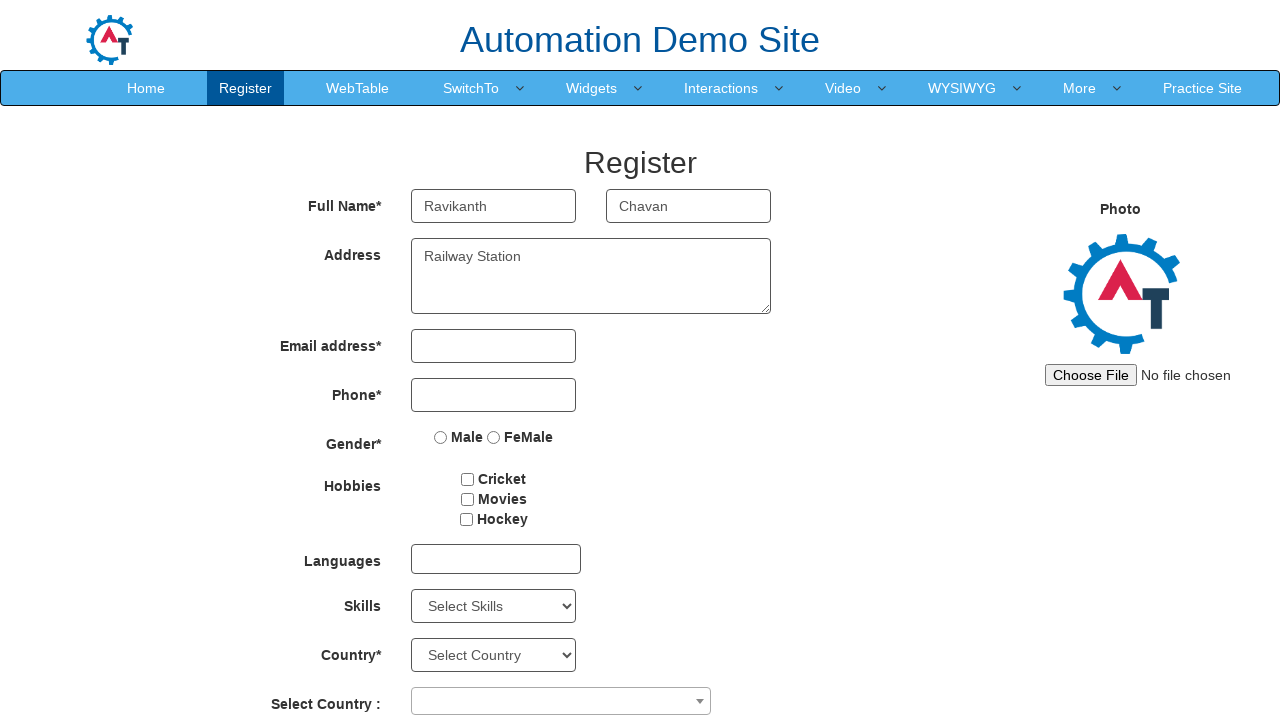

Filled email field with 'testuser2024@example.com' on //input[@type='email']
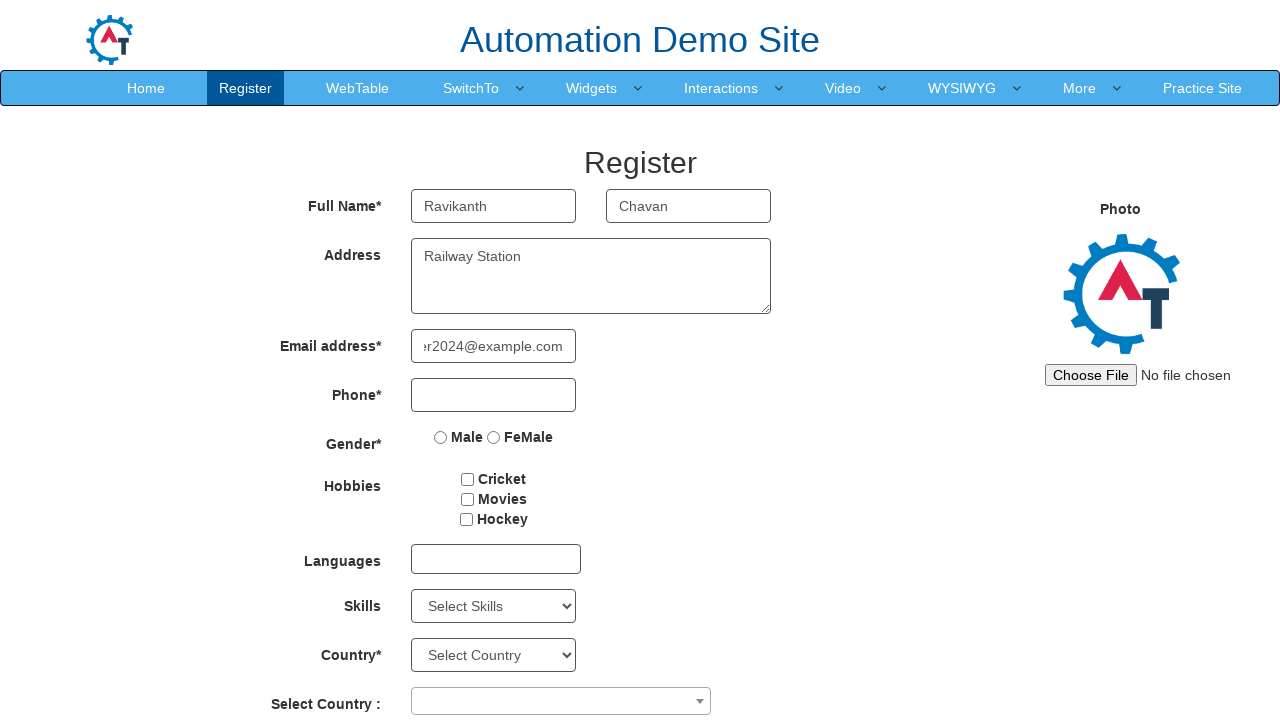

Filled phone field with '9876543210' on //input[@type='tel']
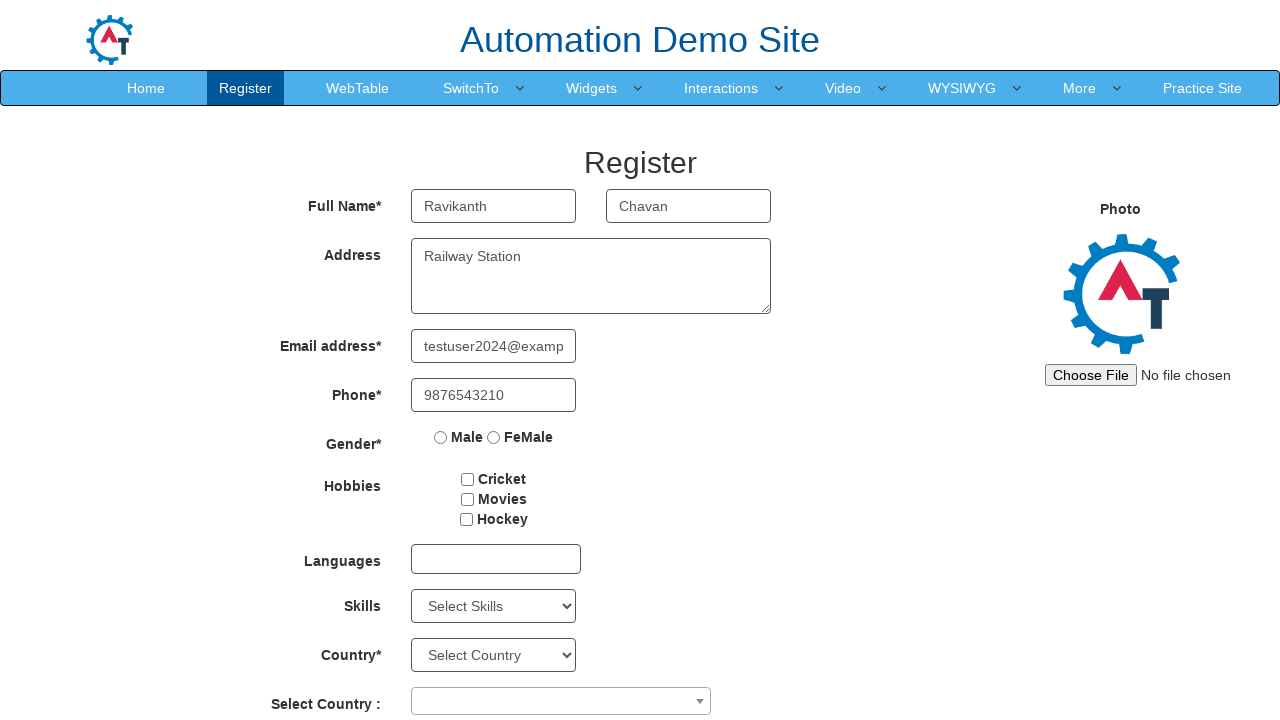

Selected 'Male' as gender at (441, 437) on xpath=//input[@value='Male']
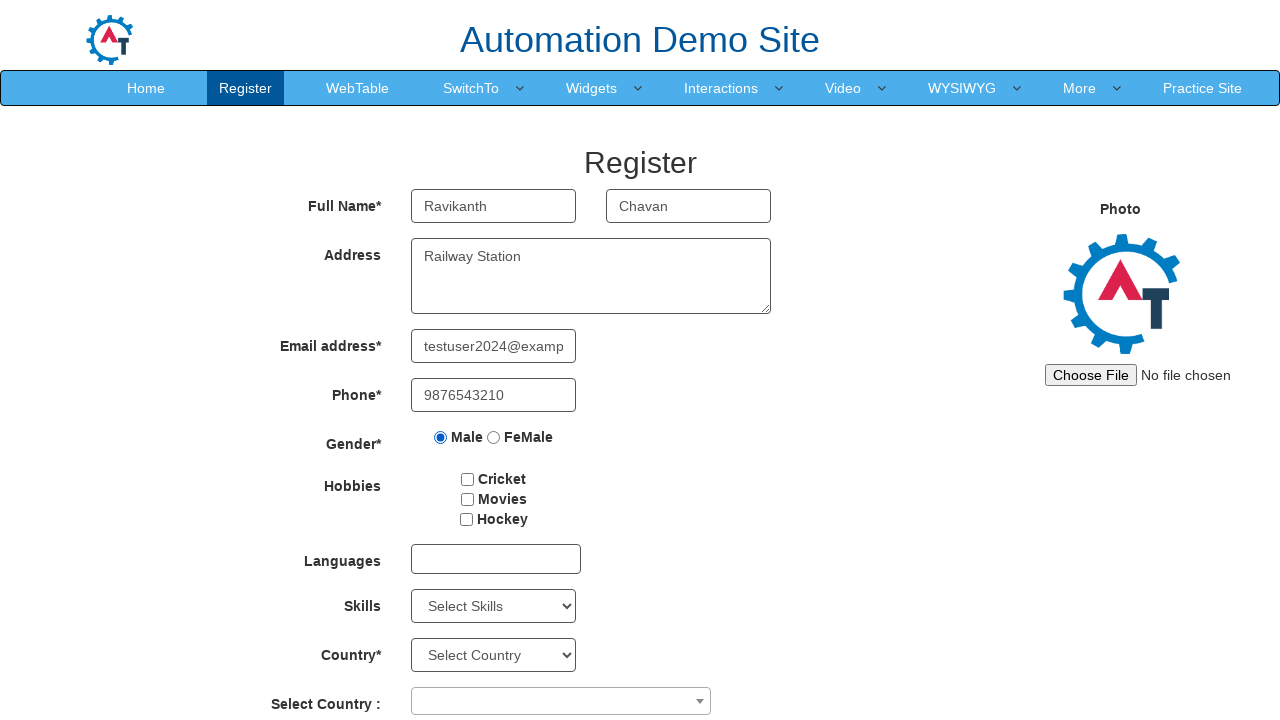

Checked a hobby checkbox at (468, 479) on xpath=//input[@type='checkbox'] >> nth=0
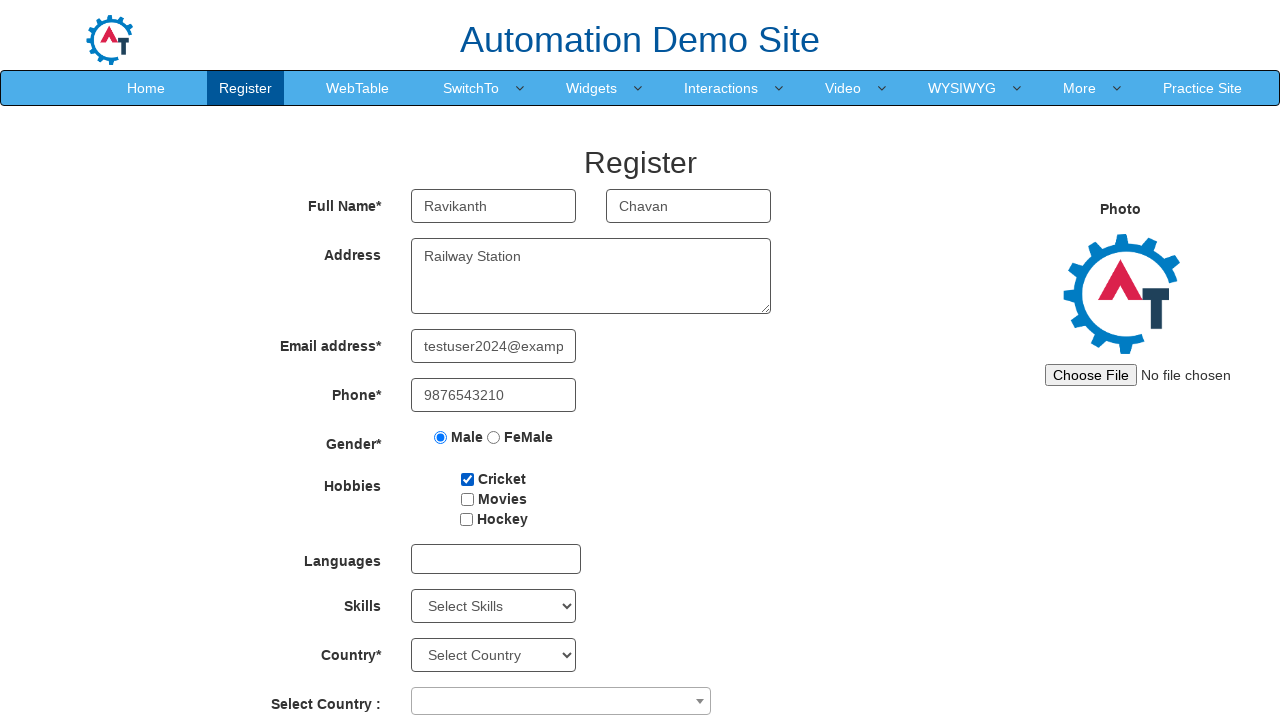

Checked a hobby checkbox at (467, 499) on xpath=//input[@type='checkbox'] >> nth=1
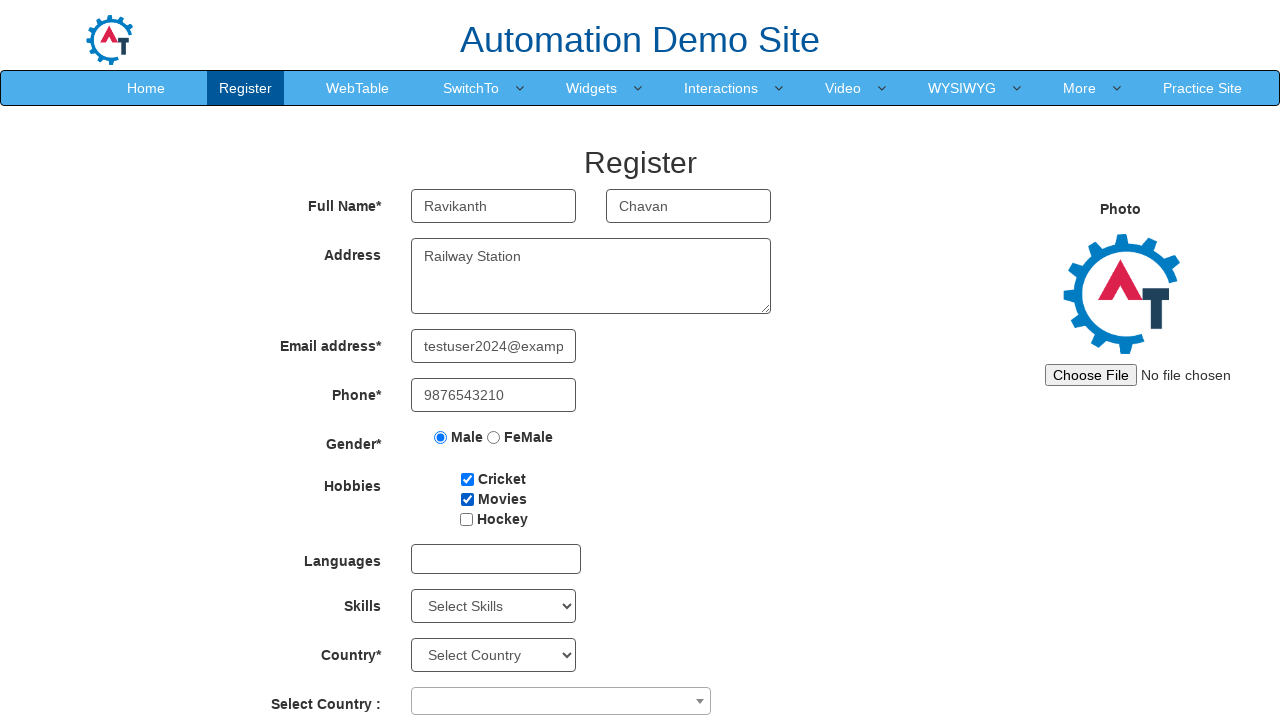

Checked a hobby checkbox at (466, 519) on xpath=//input[@type='checkbox'] >> nth=2
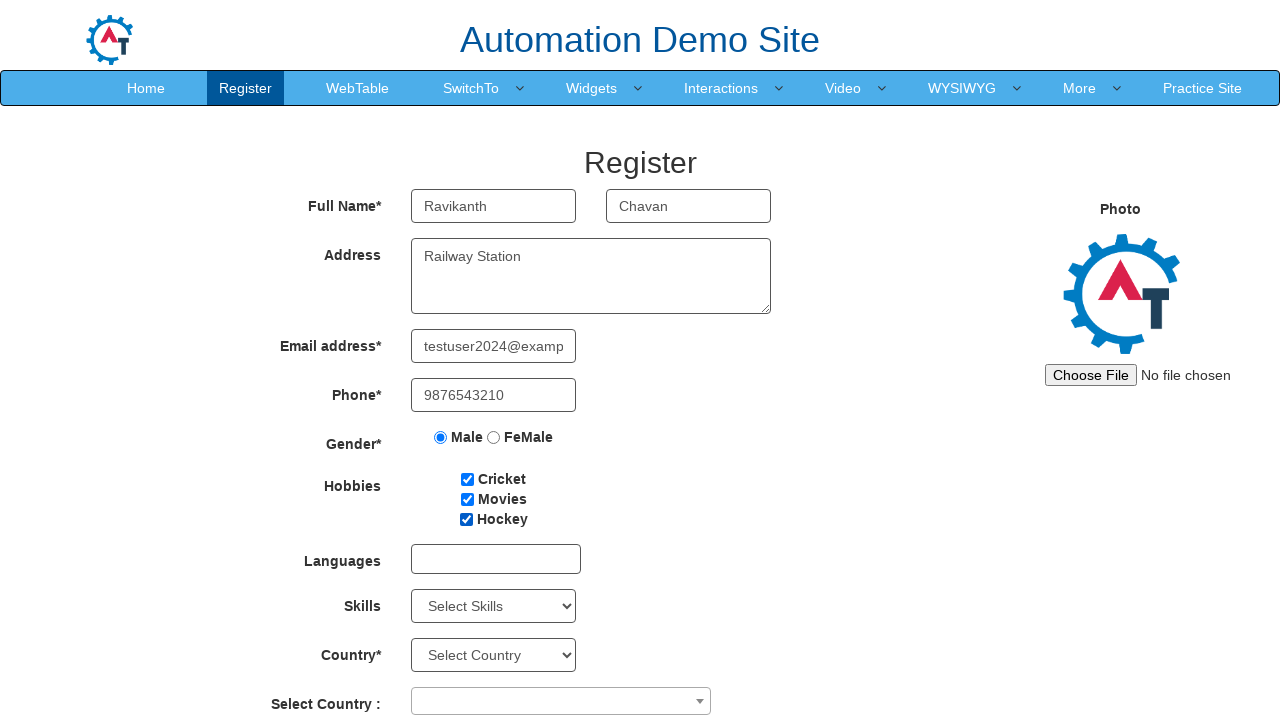

Scrolled down by 500 pixels to view additional fields
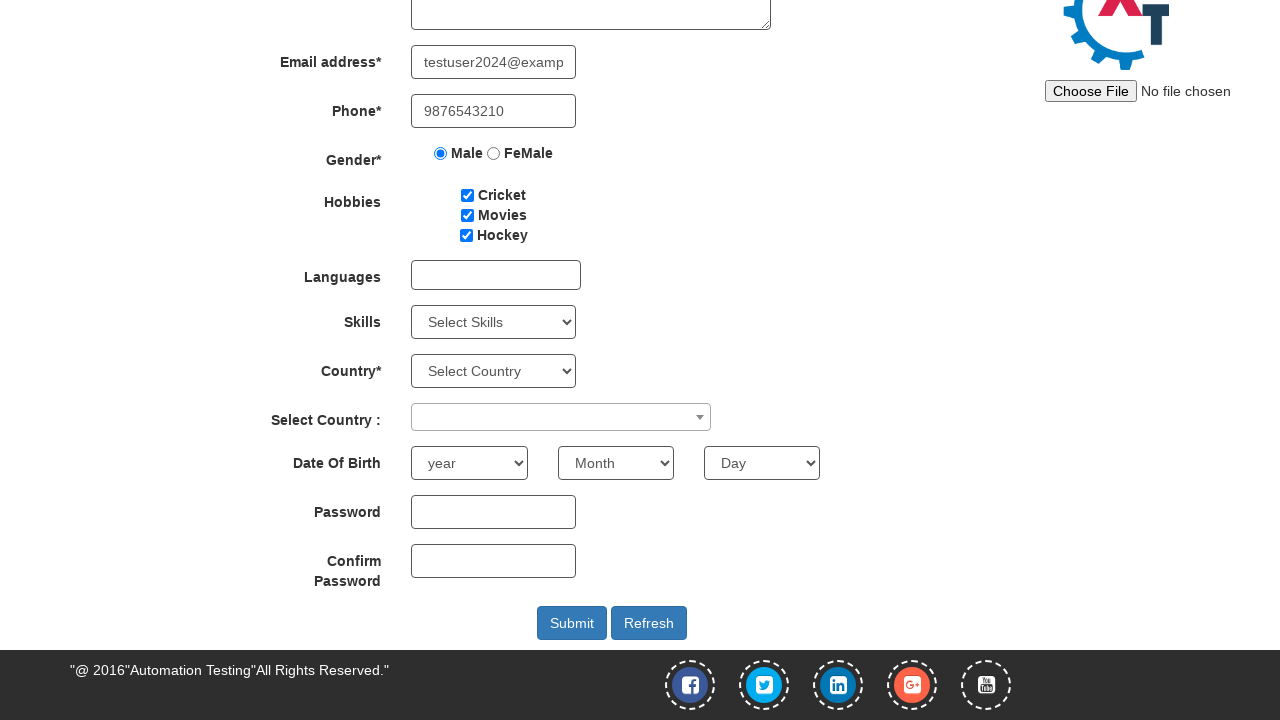

Clicked on language dropdown to open options at (496, 275) on xpath=//div[@id='msdd']
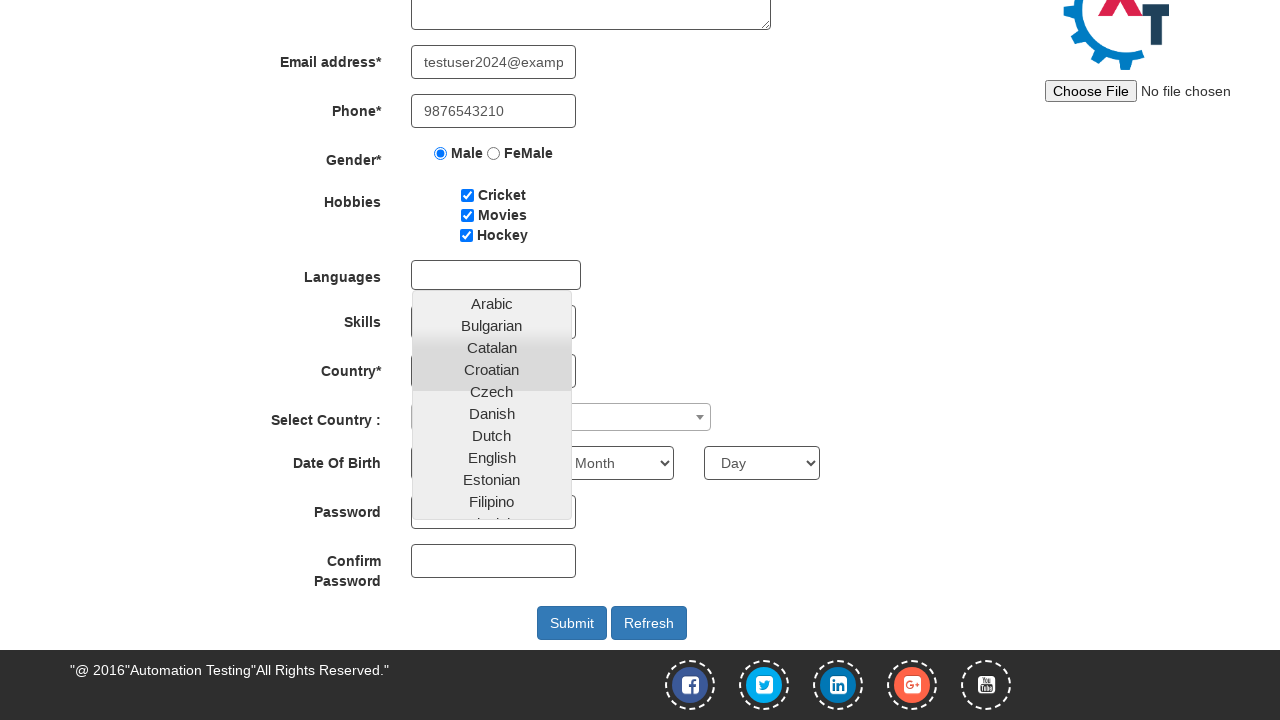

Selected 'English' from language dropdown at (492, 457) on xpath=//multi-select/div[2]/ul/li/a[text()='English']
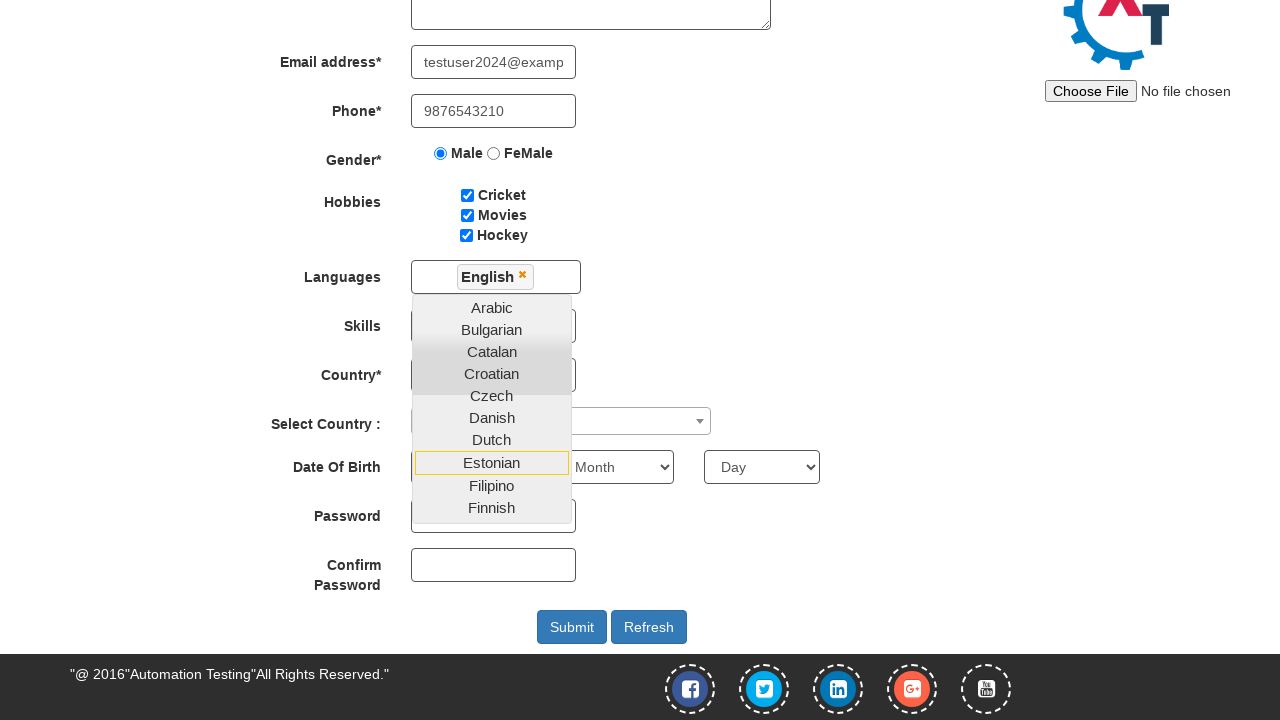

Selected 'Java' from skills dropdown on //select[@id='Skills']
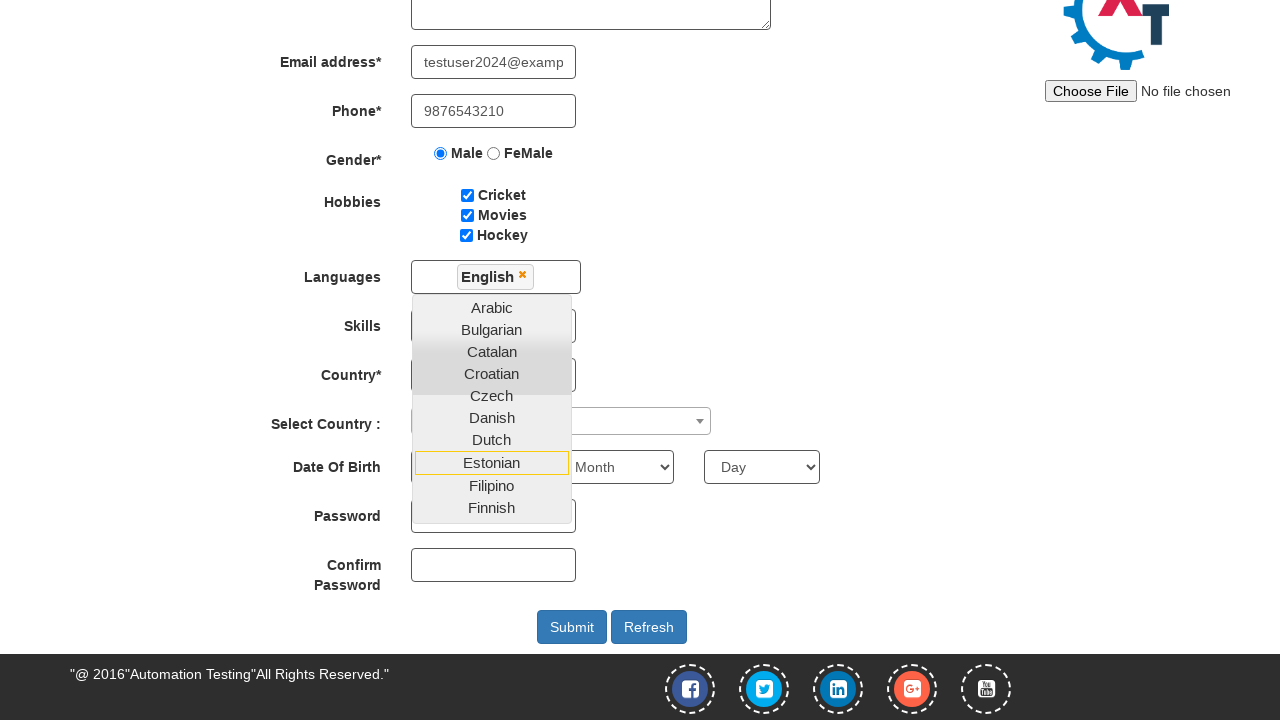

Selected 'Select Country' from countries dropdown on //select[@id='countries']
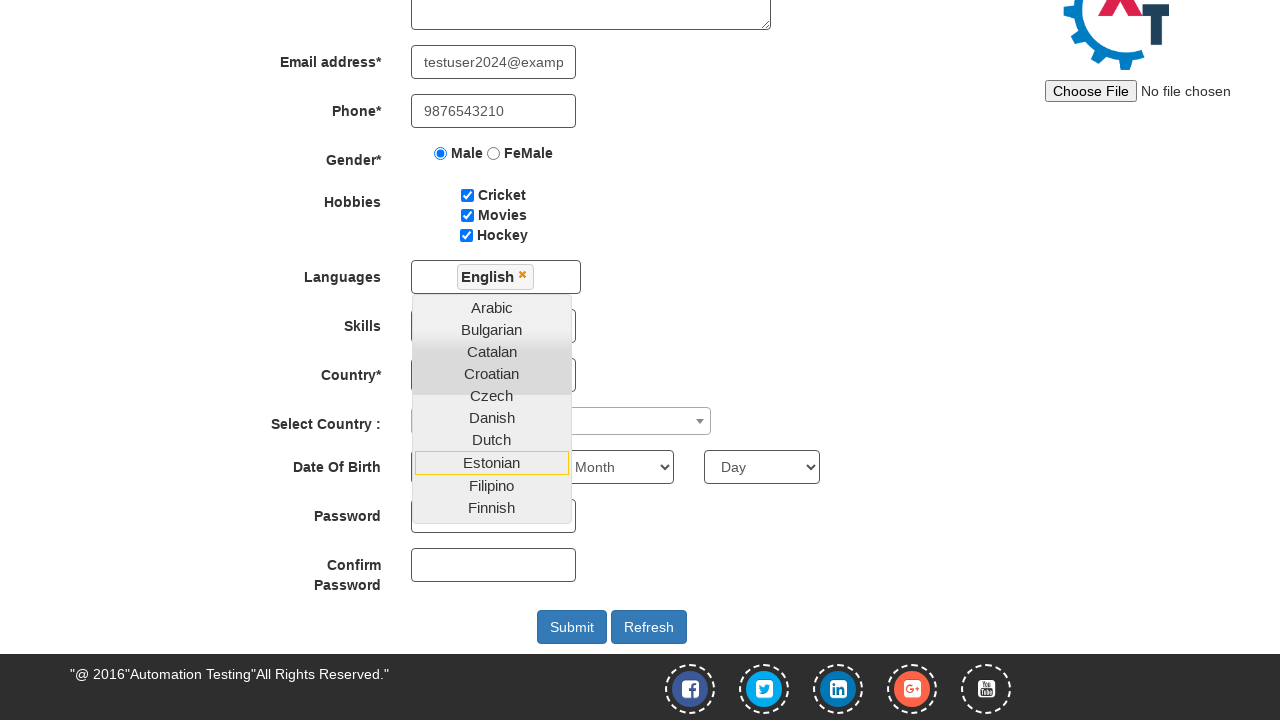

Selected 'India' from country dropdown on //select[@id='country']
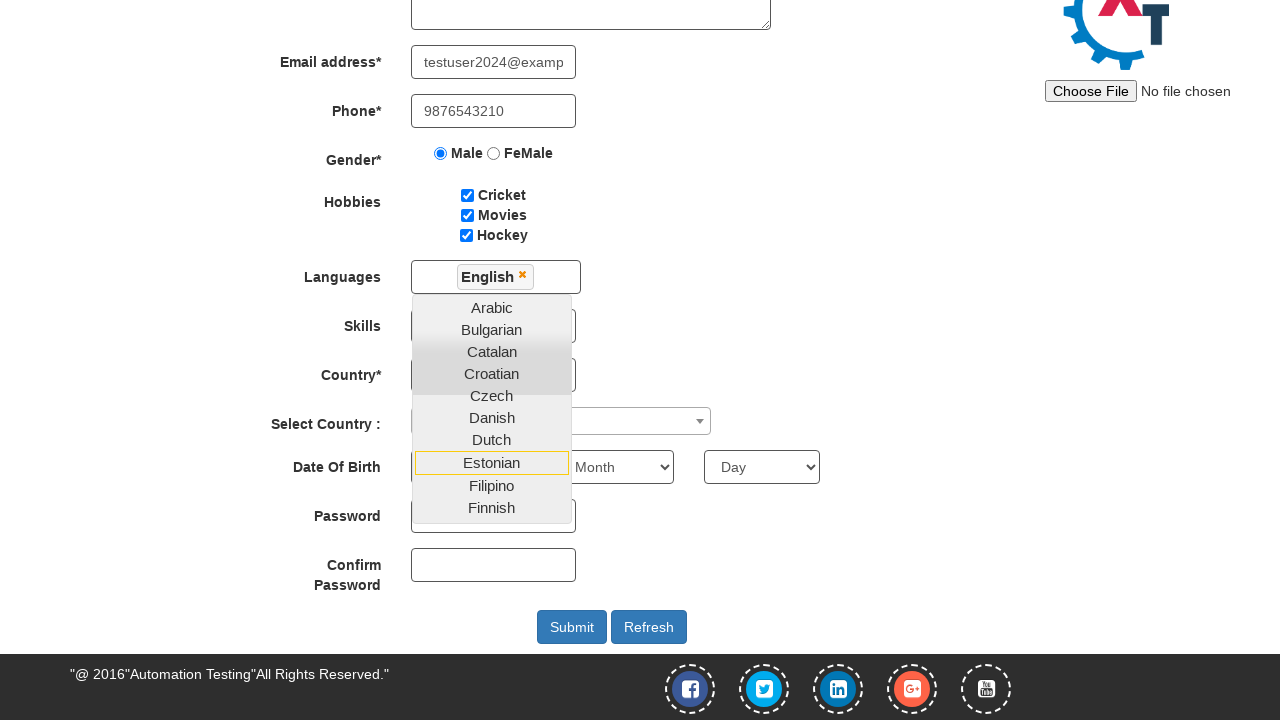

Selected '1995' as birth year on //select[@id='yearbox']
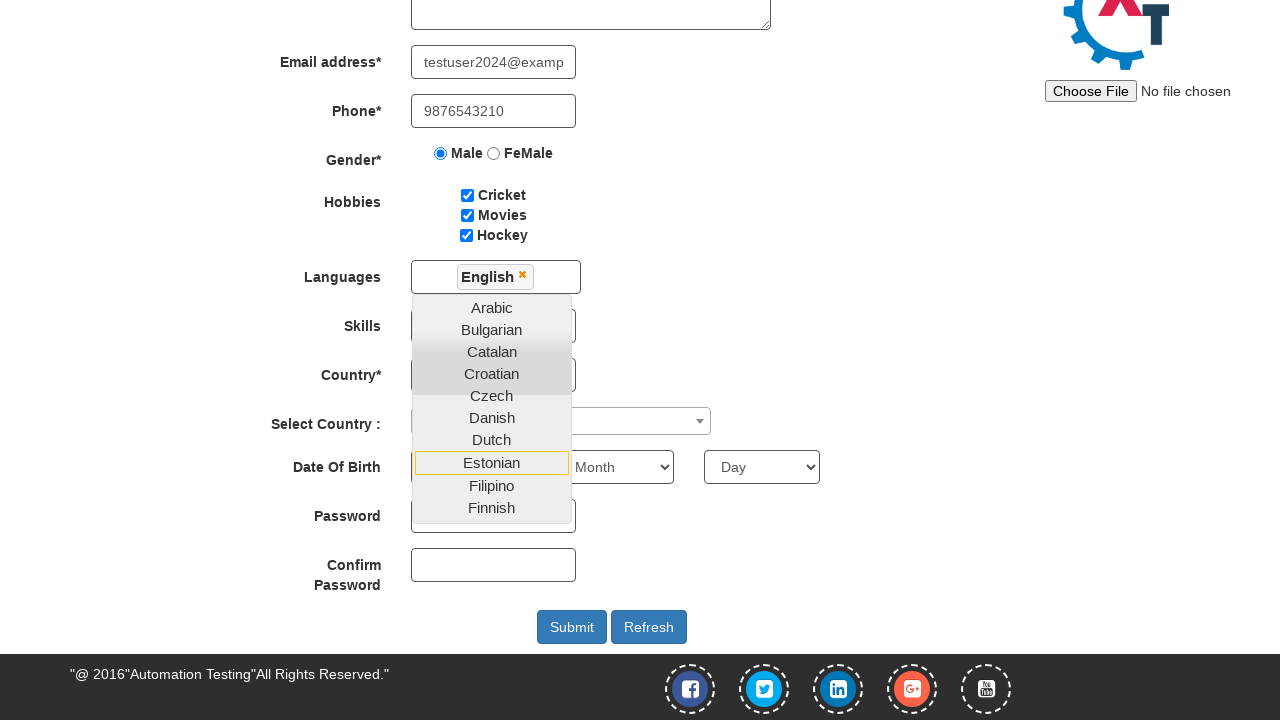

Selected 'March' as birth month on //select[@placeholder='Month']
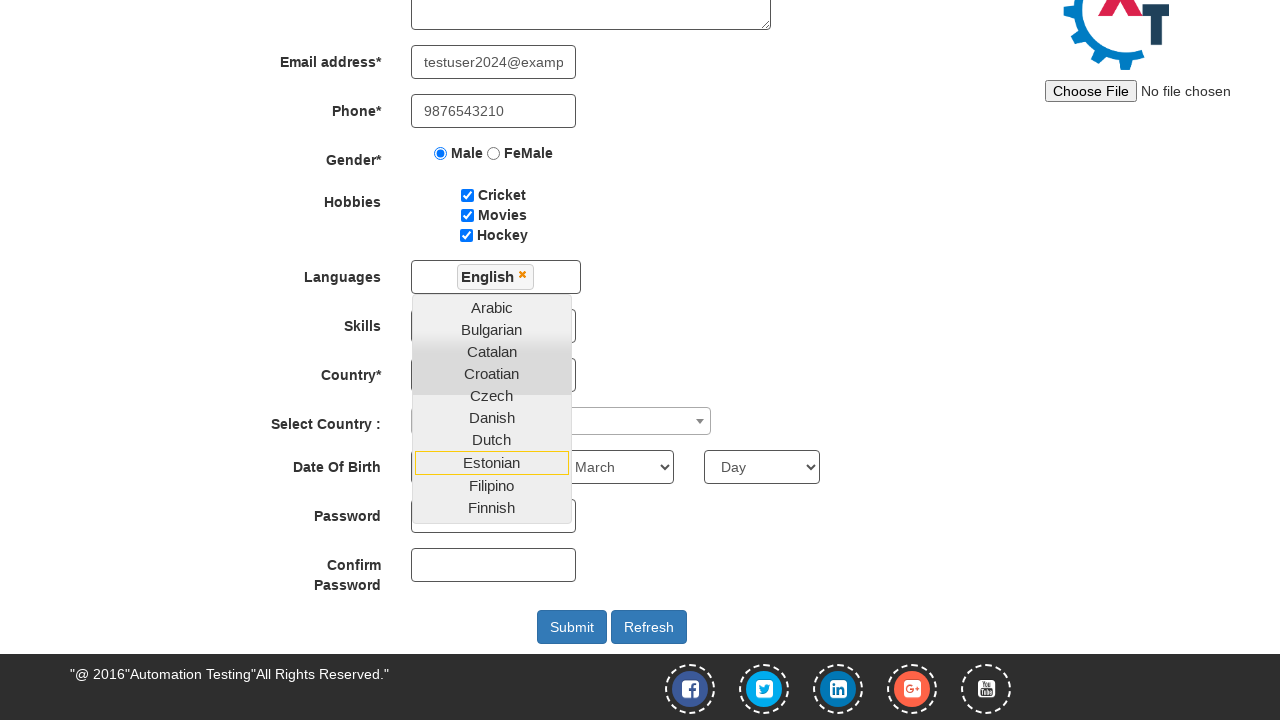

Selected '5' as birth day on //select[@id='daybox']
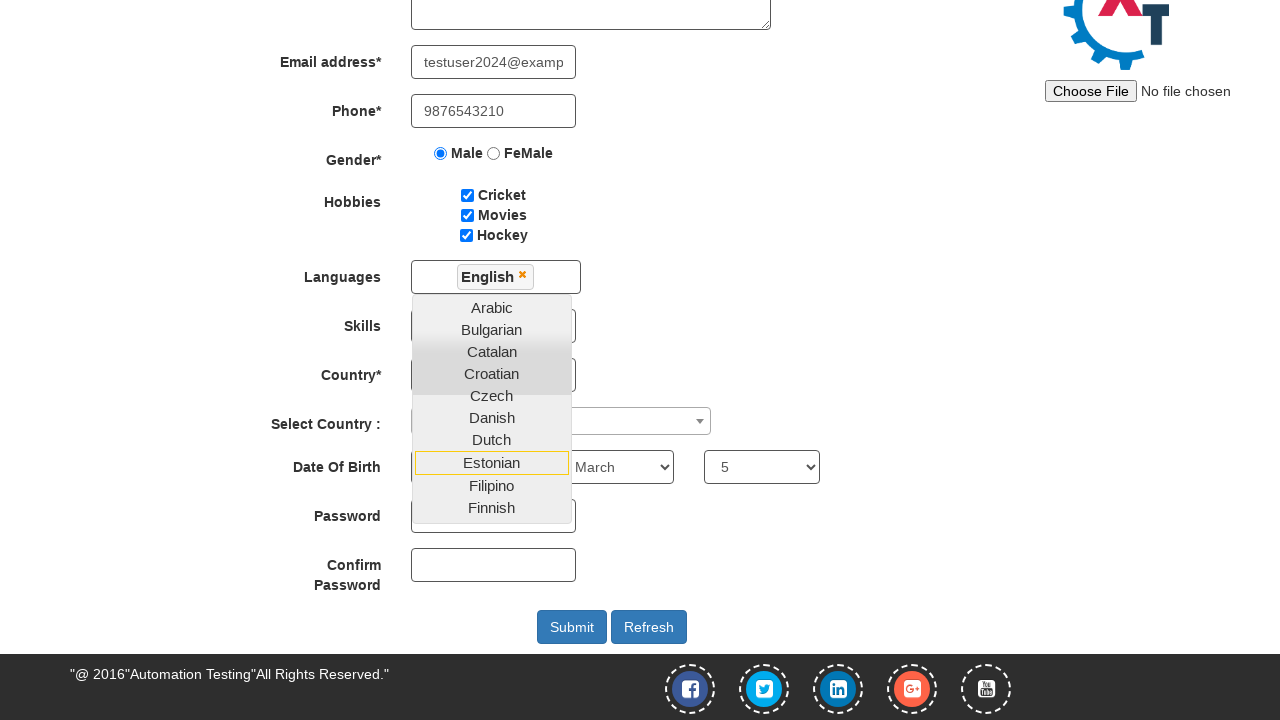

Filled first password field with 'TestPass123!' on #firstpassword
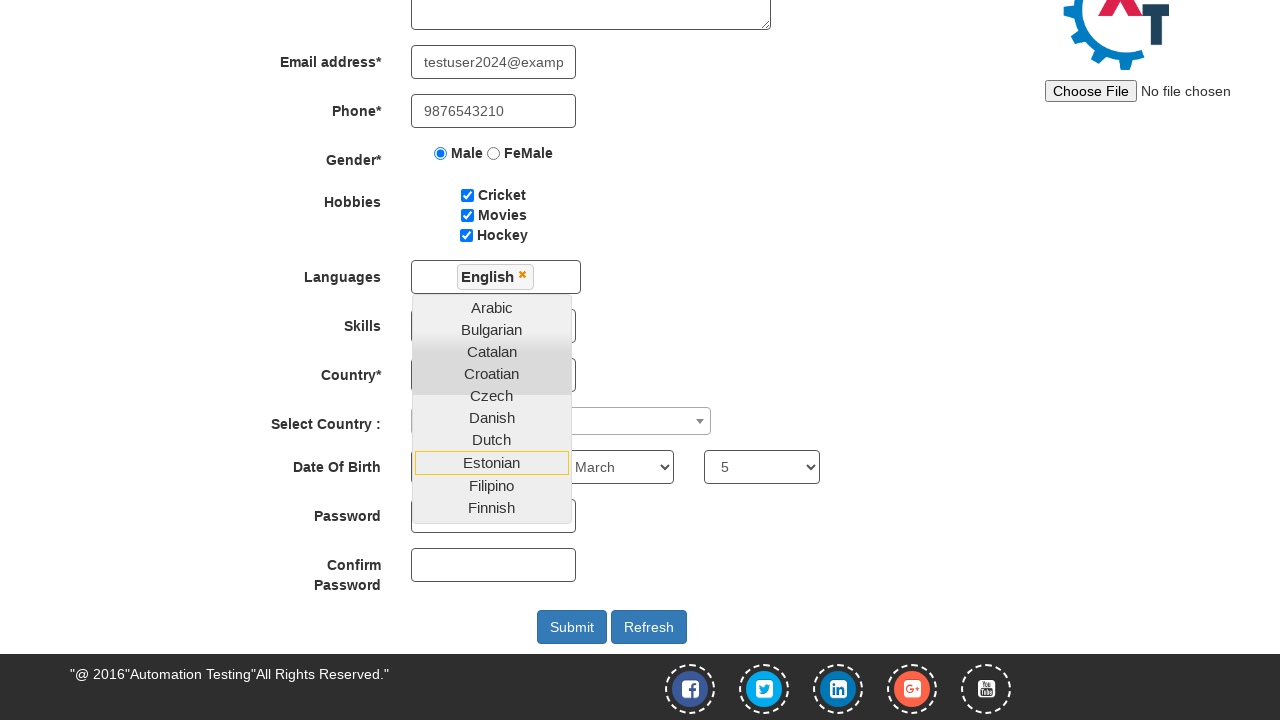

Filled confirm password field with 'TestPass123!' on #secondpassword
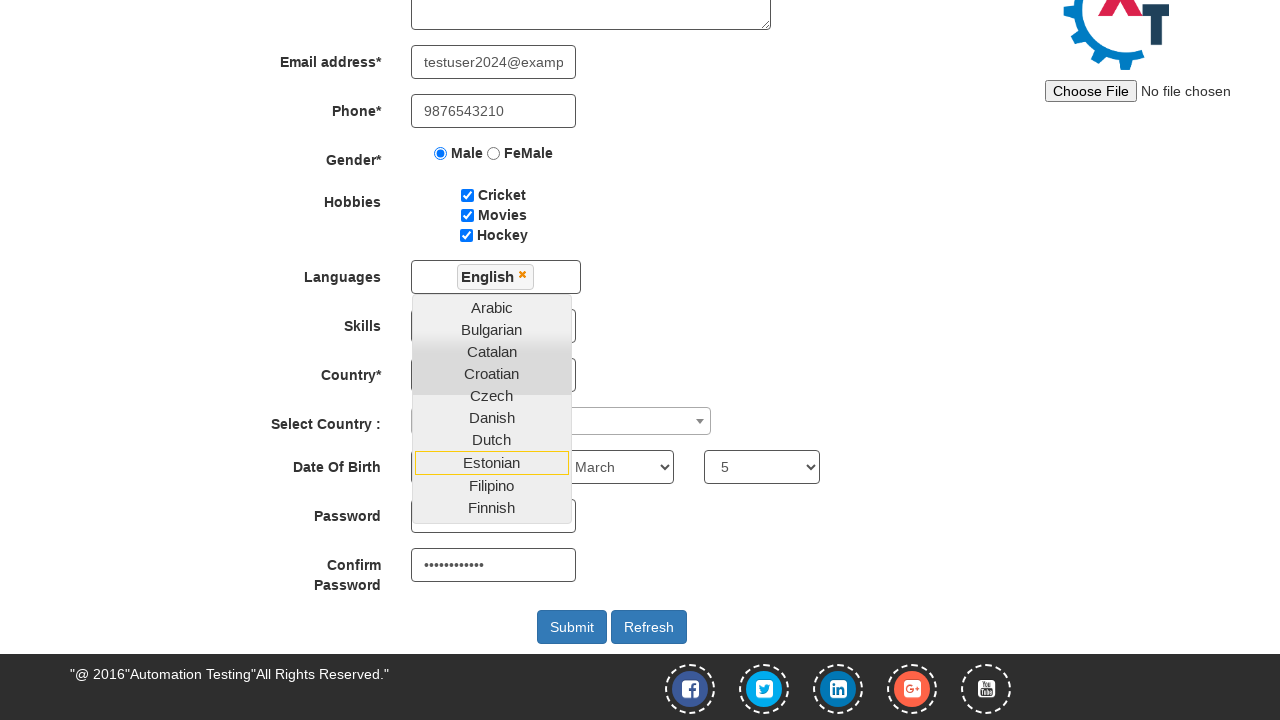

Clicked submit button to register at (572, 627) on #submitbtn
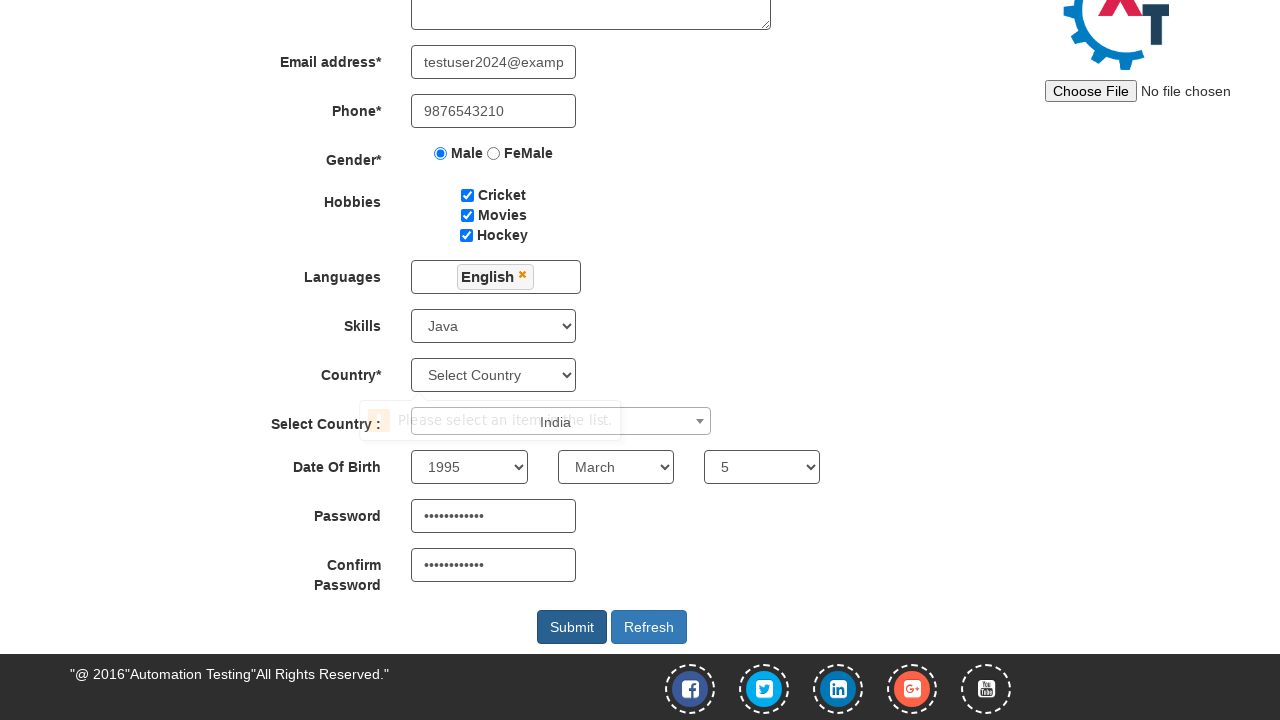

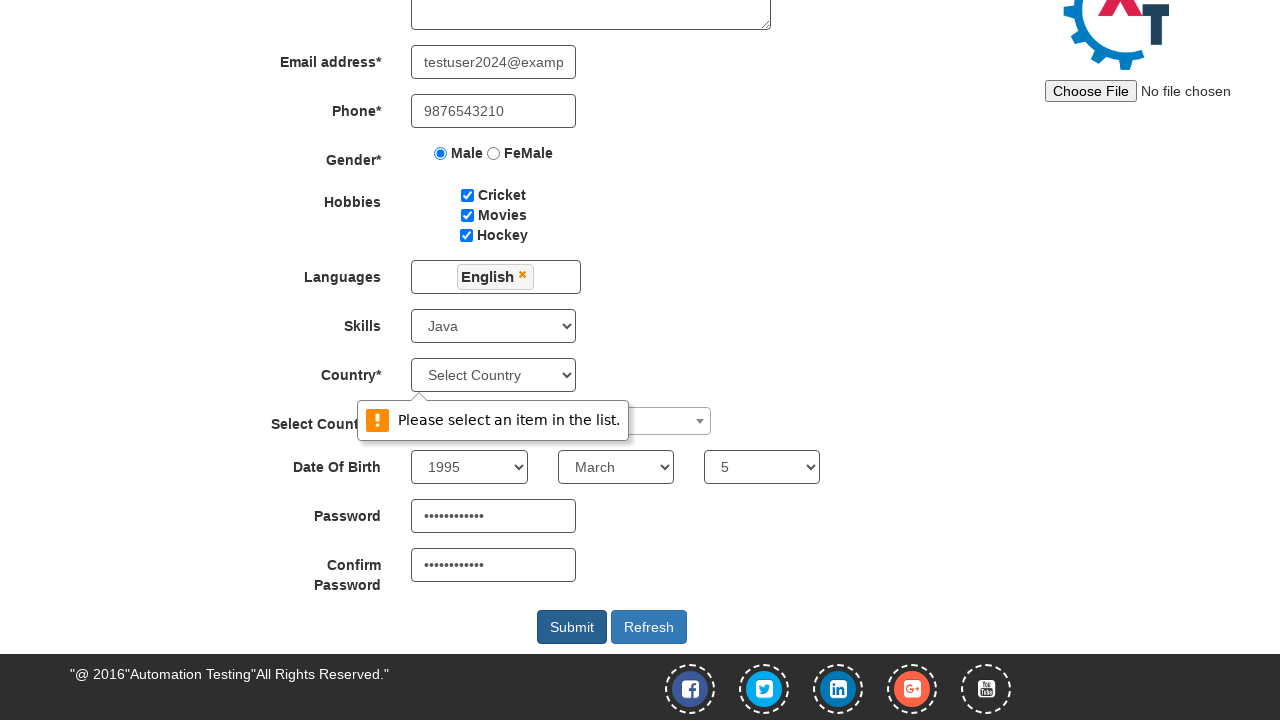